Tests selecting option 3 from the dropdown menu

Starting URL: https://rahulshettyacademy.com/AutomationPractice/

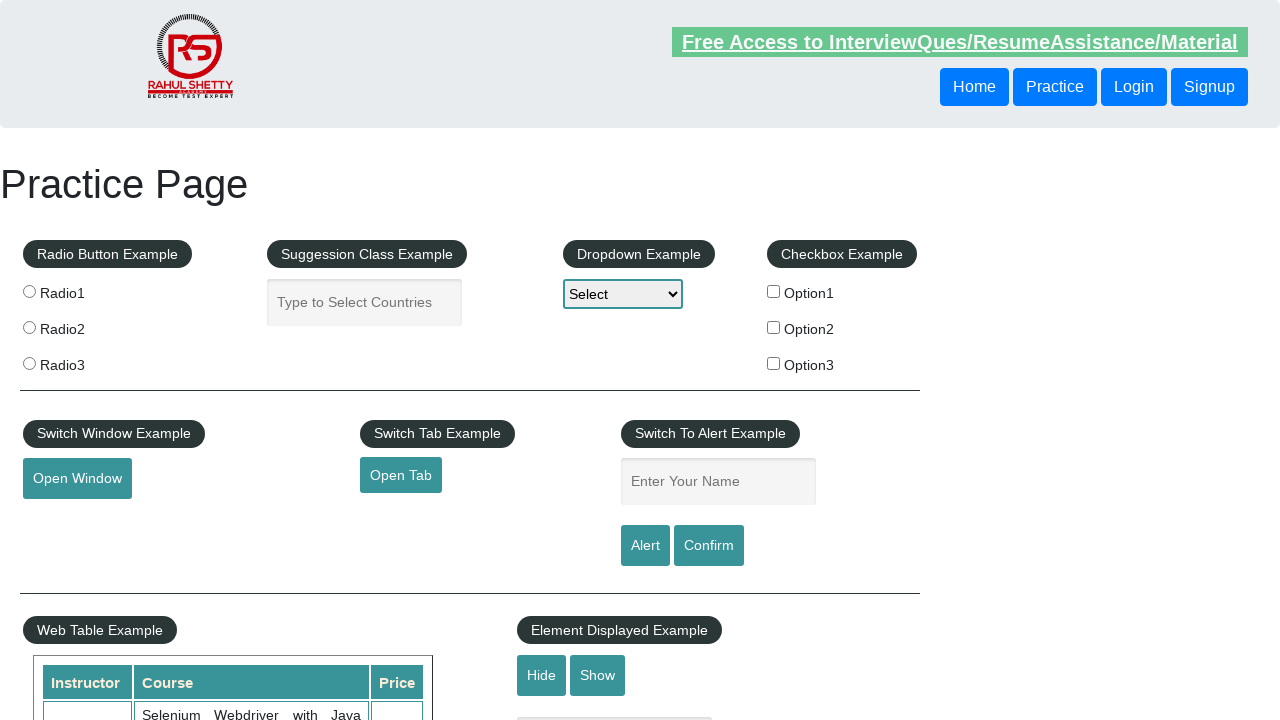

Navigated to AutomationPractice page
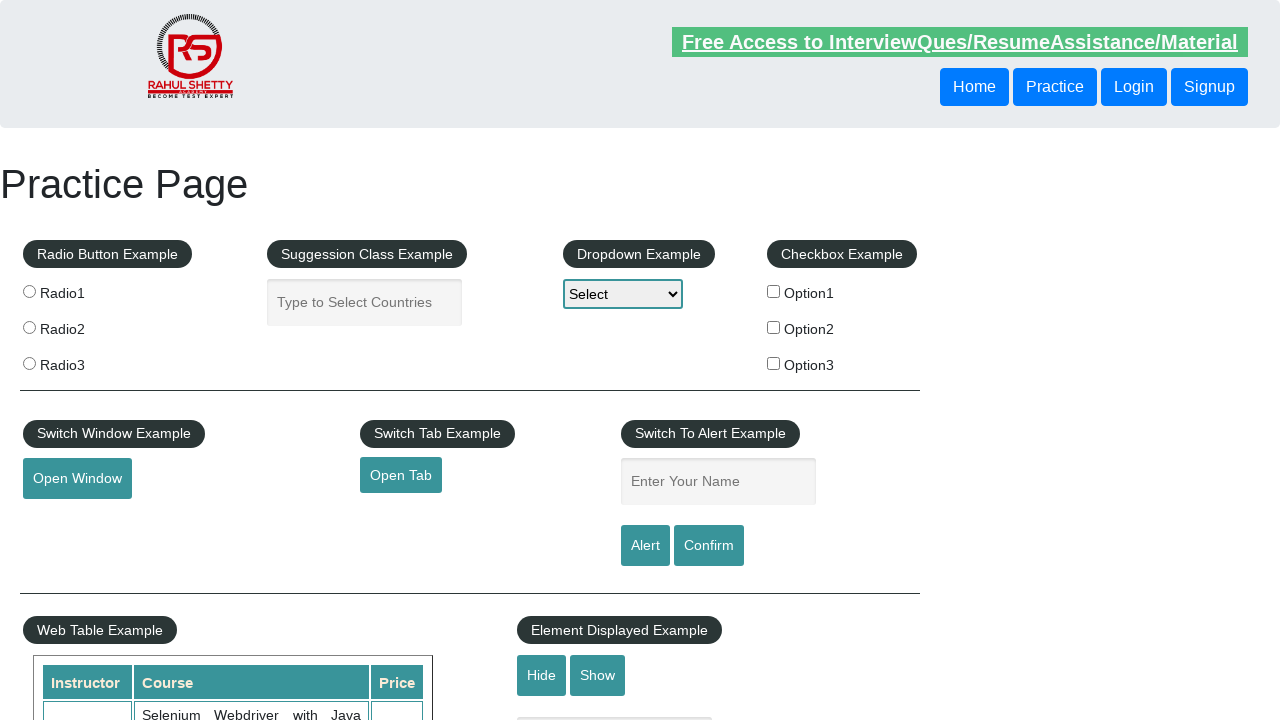

Selected option 3 from dropdown menu on select#dropdown-class-example
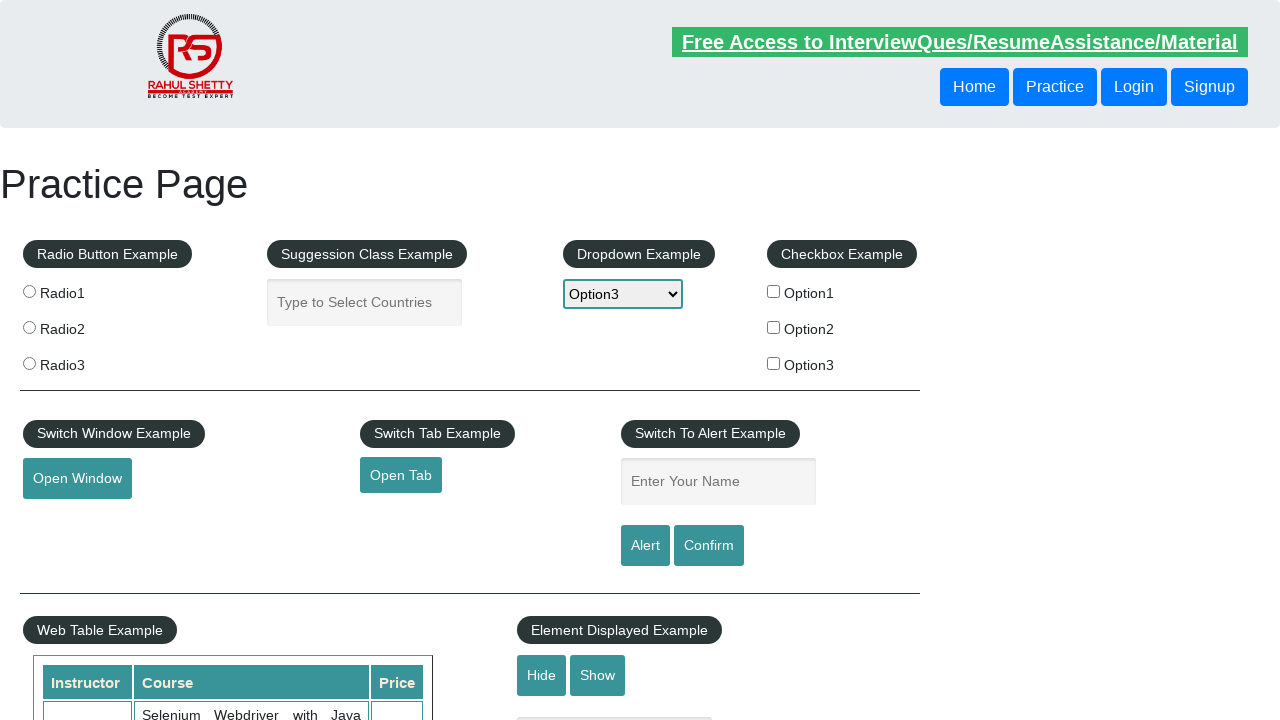

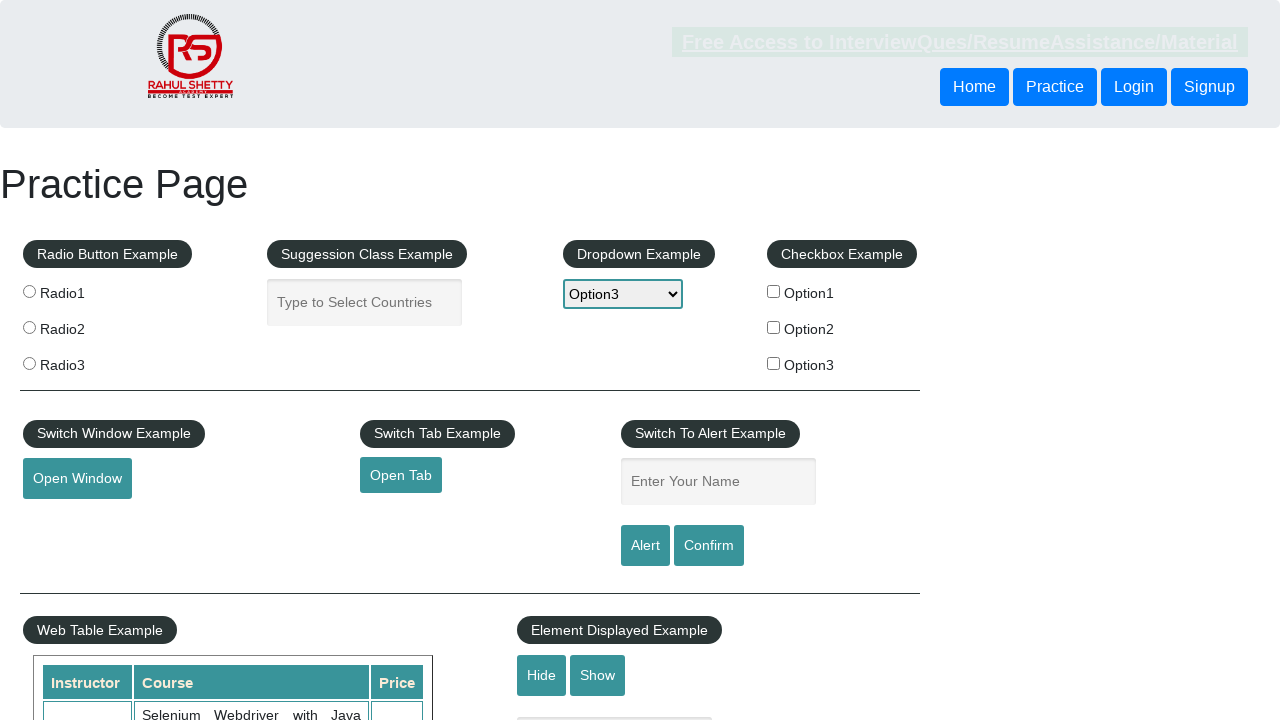